Tests adding a todo item to verify reporting functionality by typing text into the input field and pressing Enter

Starting URL: https://lambdatest.github.io/sample-todo-app/

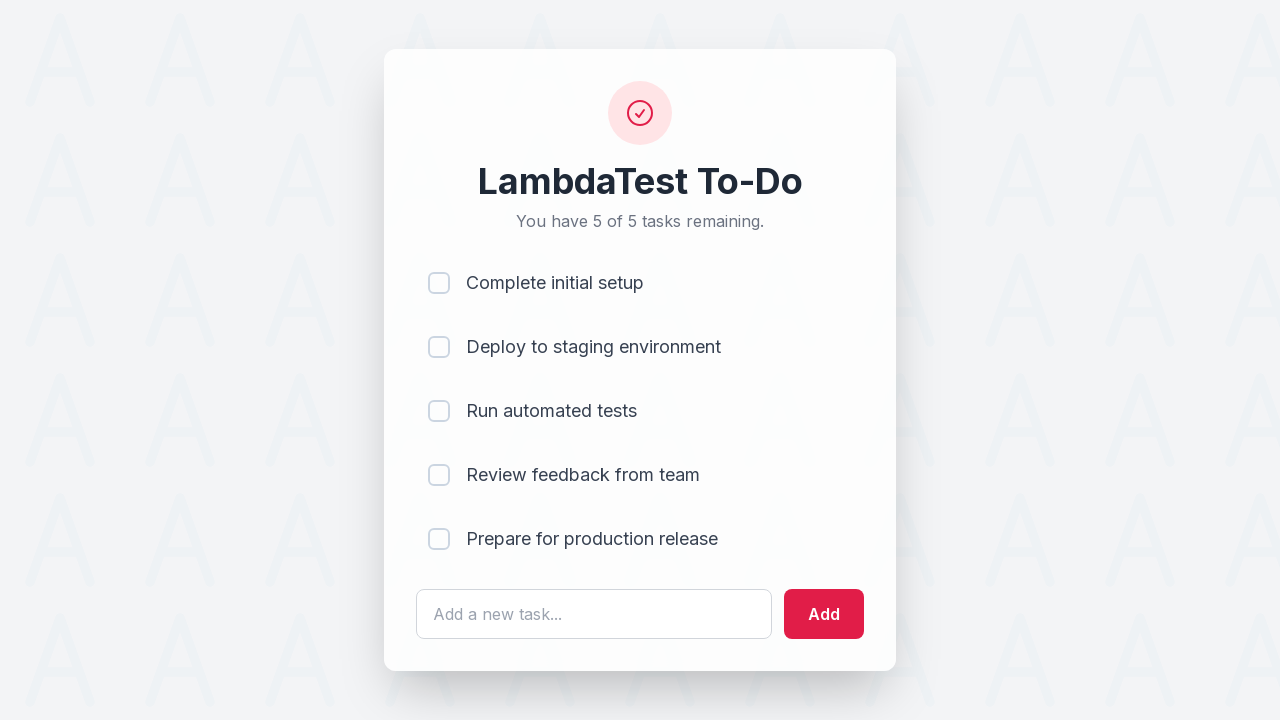

Filled todo input field with 'Automation Test Item' on #sampletodotext
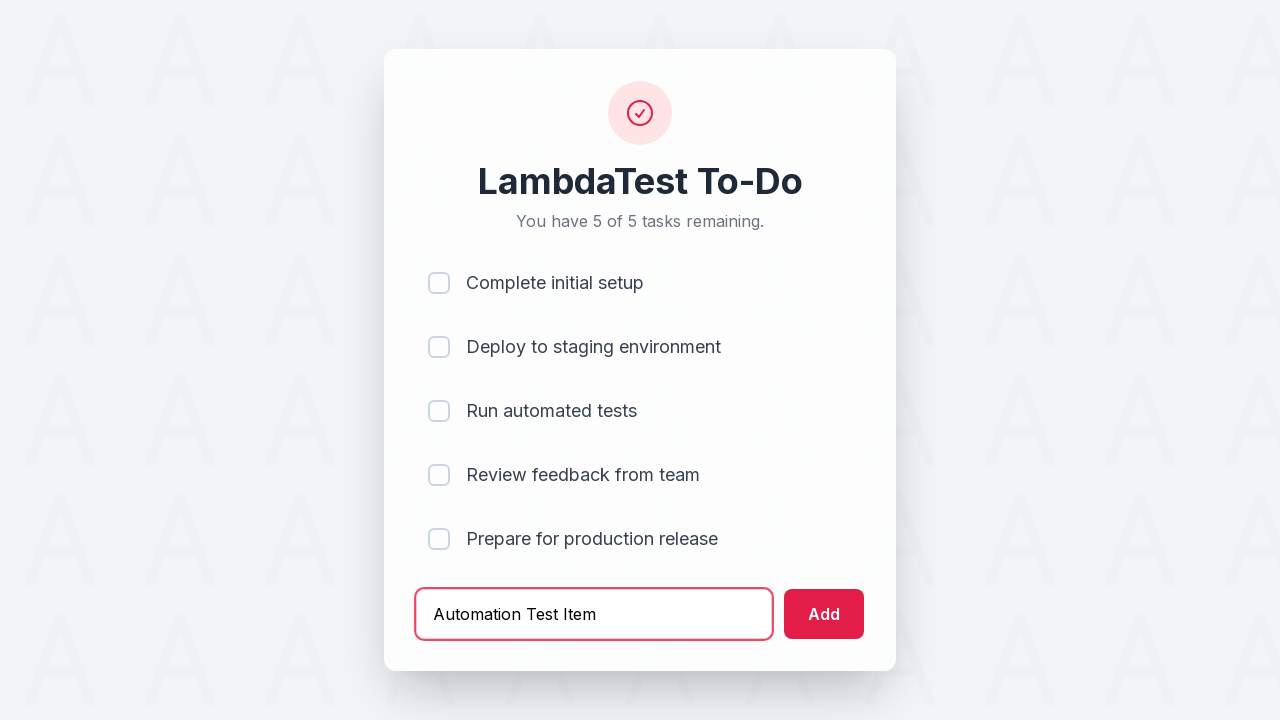

Pressed Enter to add the todo item on #sampletodotext
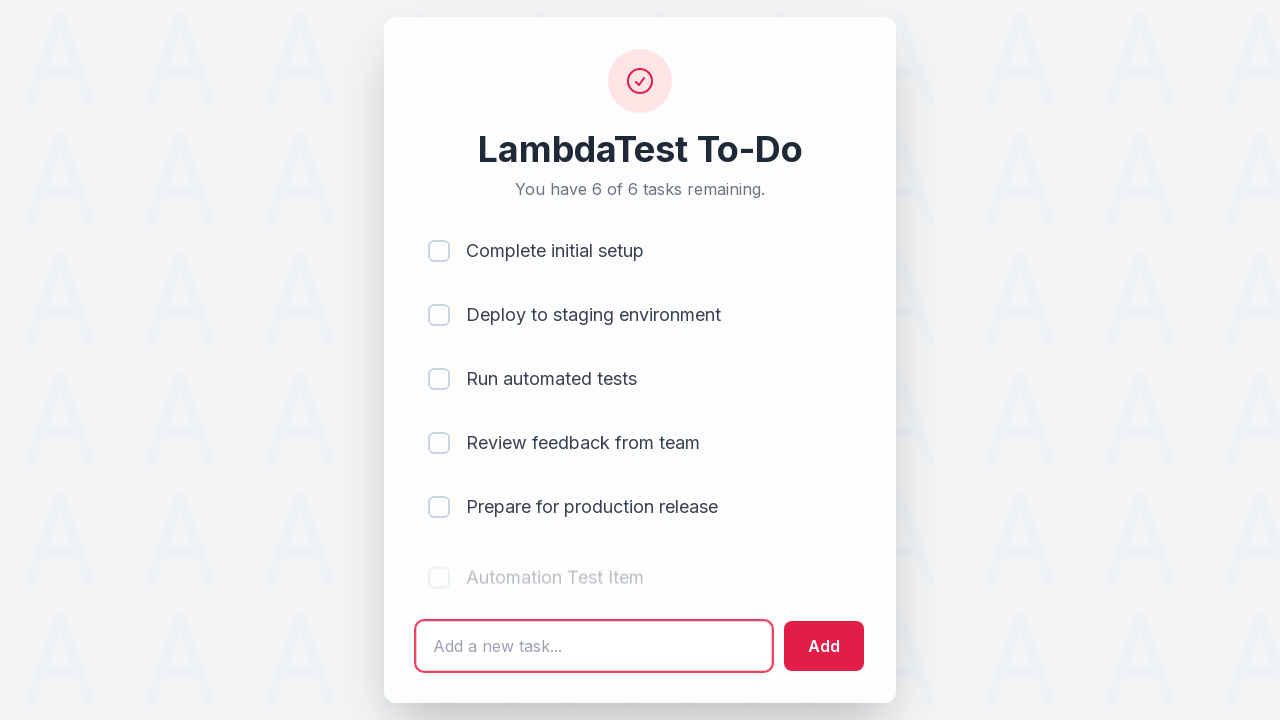

New todo item appeared in the list
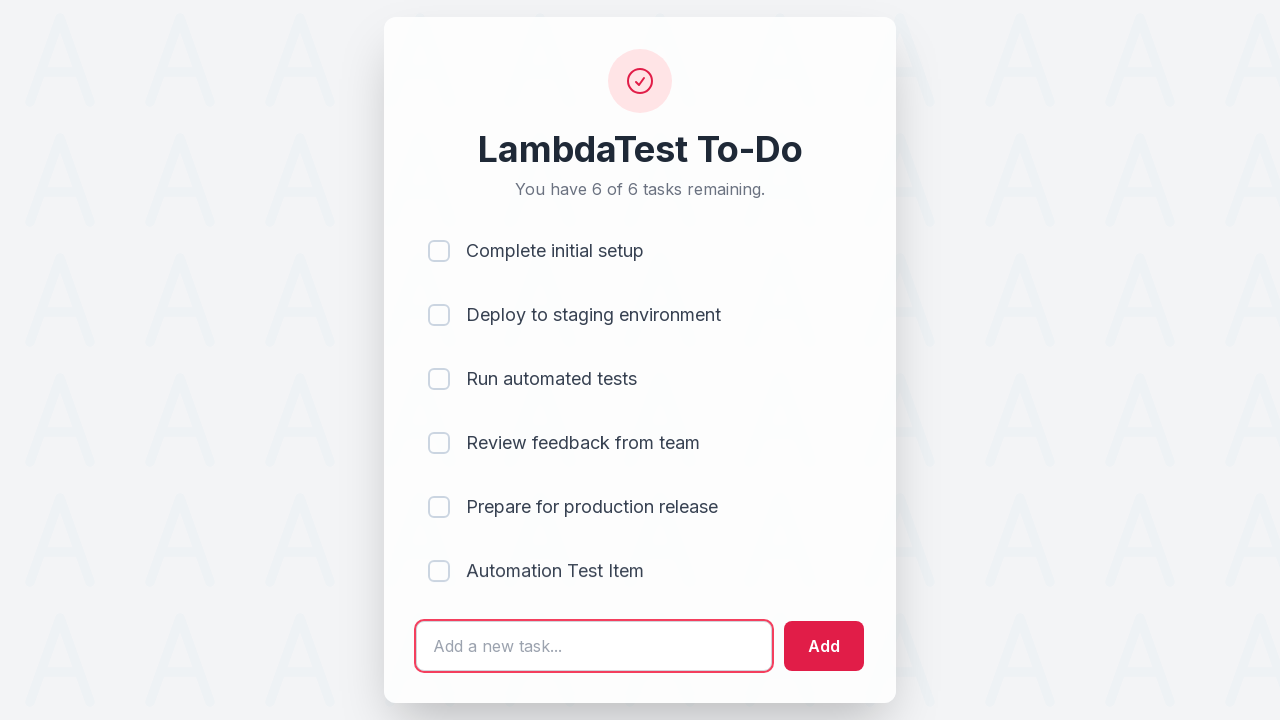

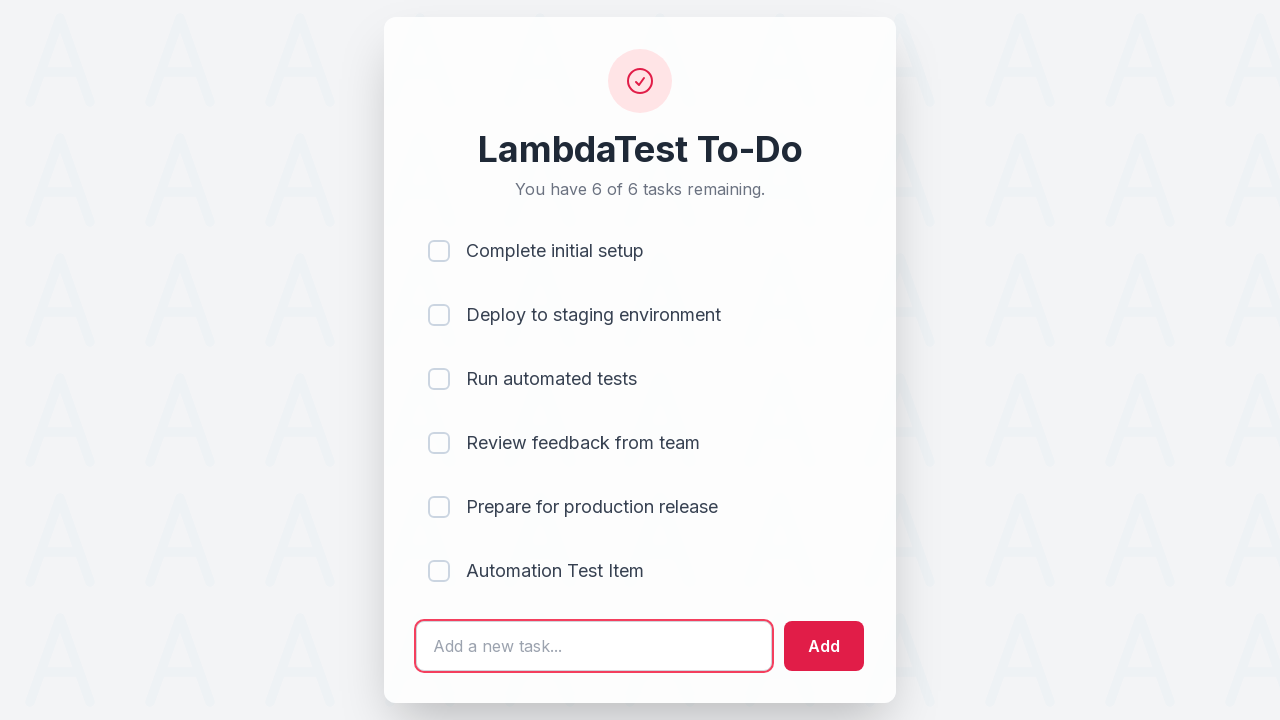